Tests dynamic controls functionality by toggling a checkbox visibility using a button, clicking the toggle button twice to show and hide the checkbox

Starting URL: https://training-support.net/webelements/dynamic-controls

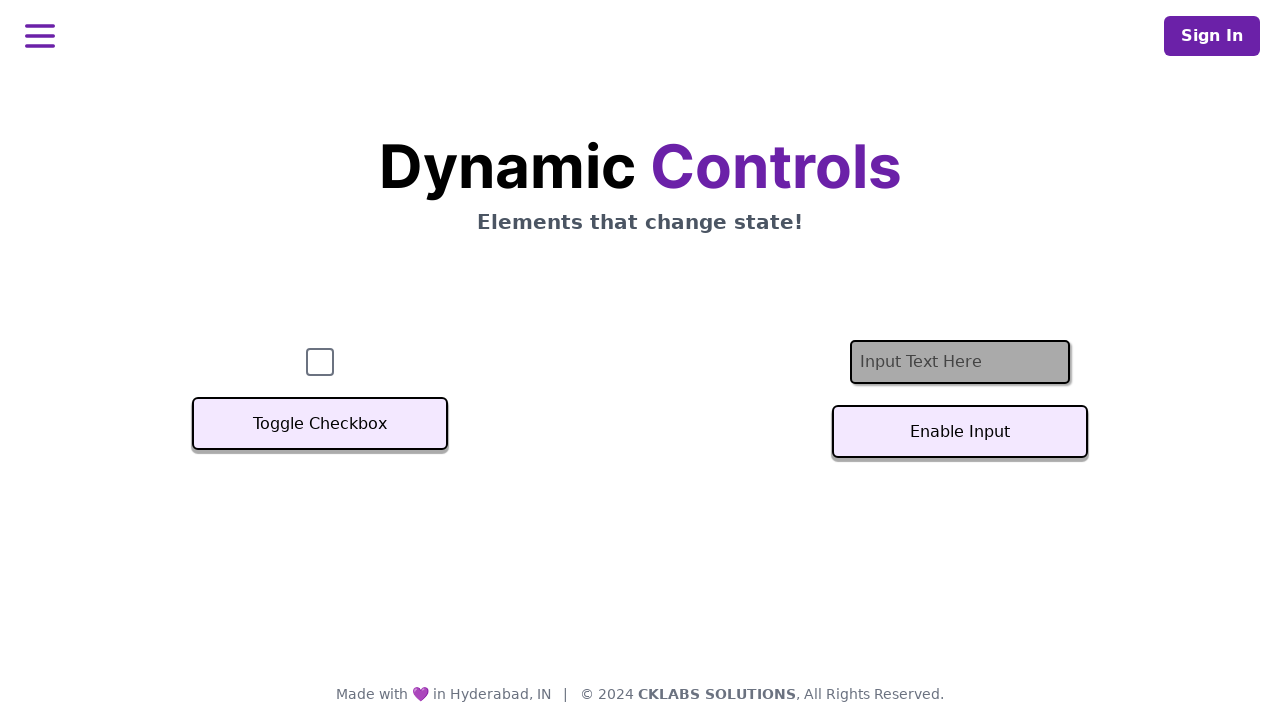

Navigated to dynamic controls page
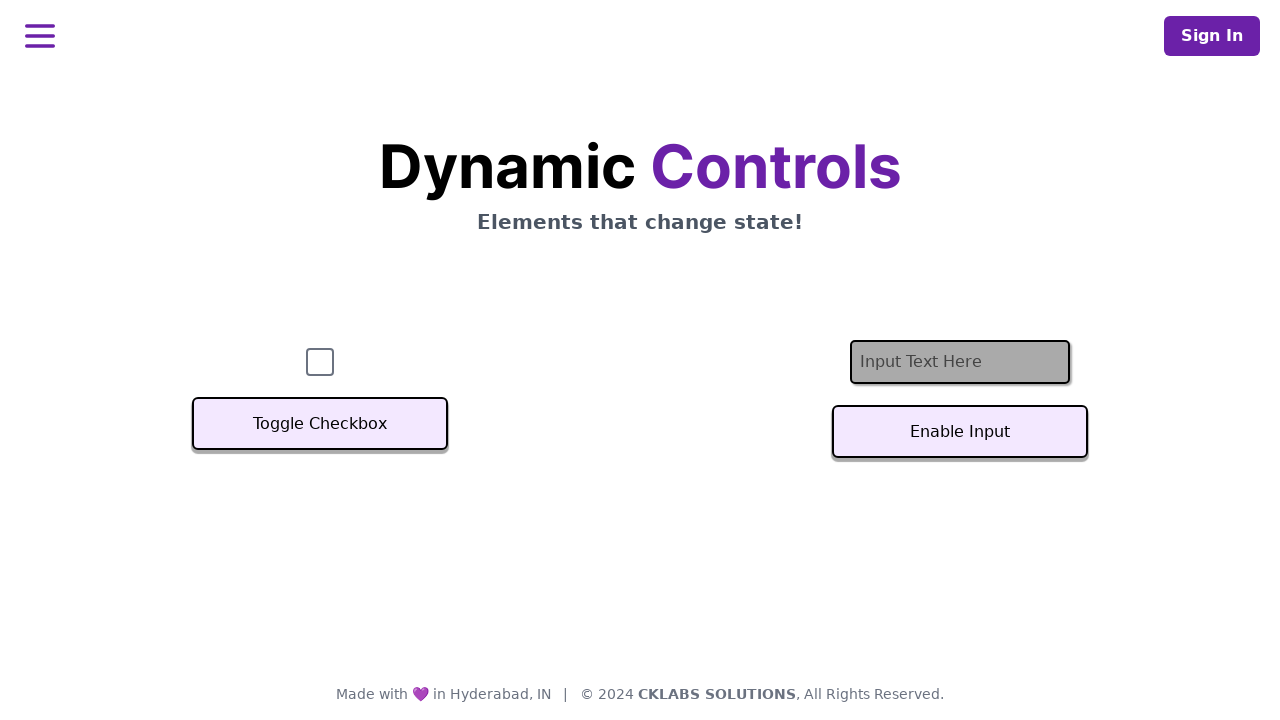

Clicked toggle checkbox button to hide checkbox at (320, 424) on xpath=//button[text()='Toggle Checkbox']
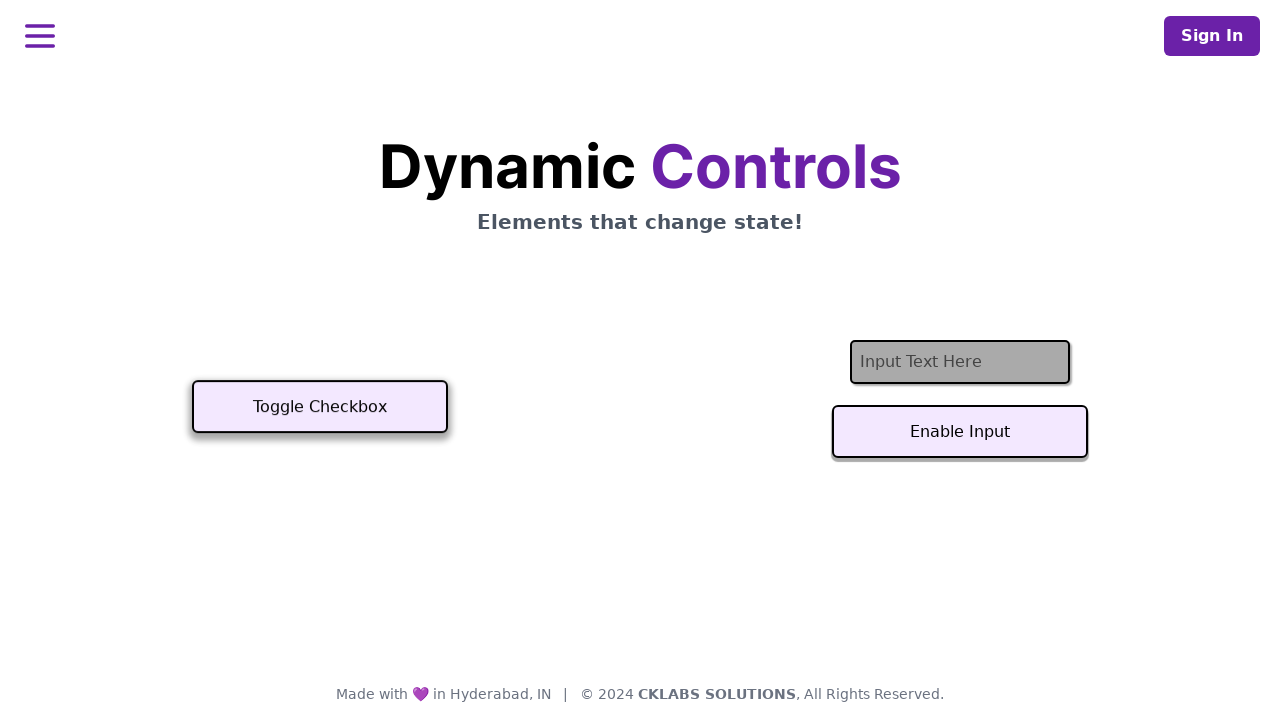

Waited for checkbox visibility toggle to complete
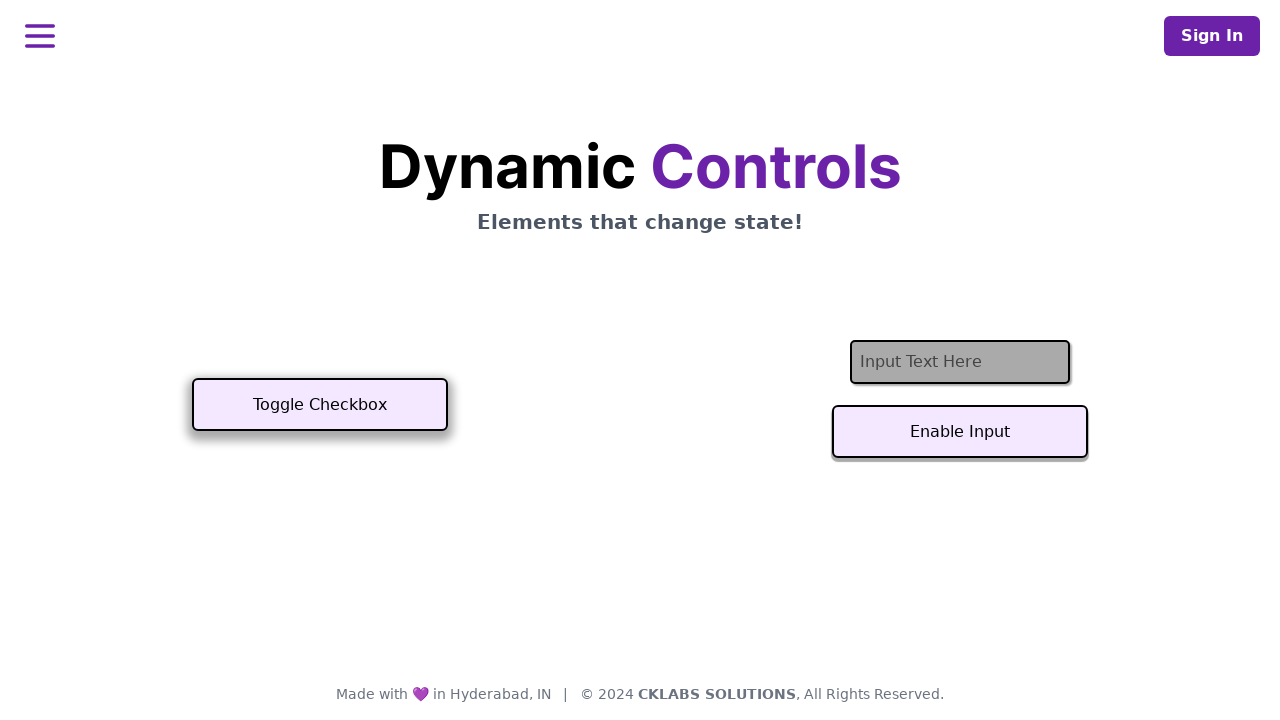

Clicked toggle checkbox button again to show checkbox at (320, 405) on xpath=//button[text()='Toggle Checkbox']
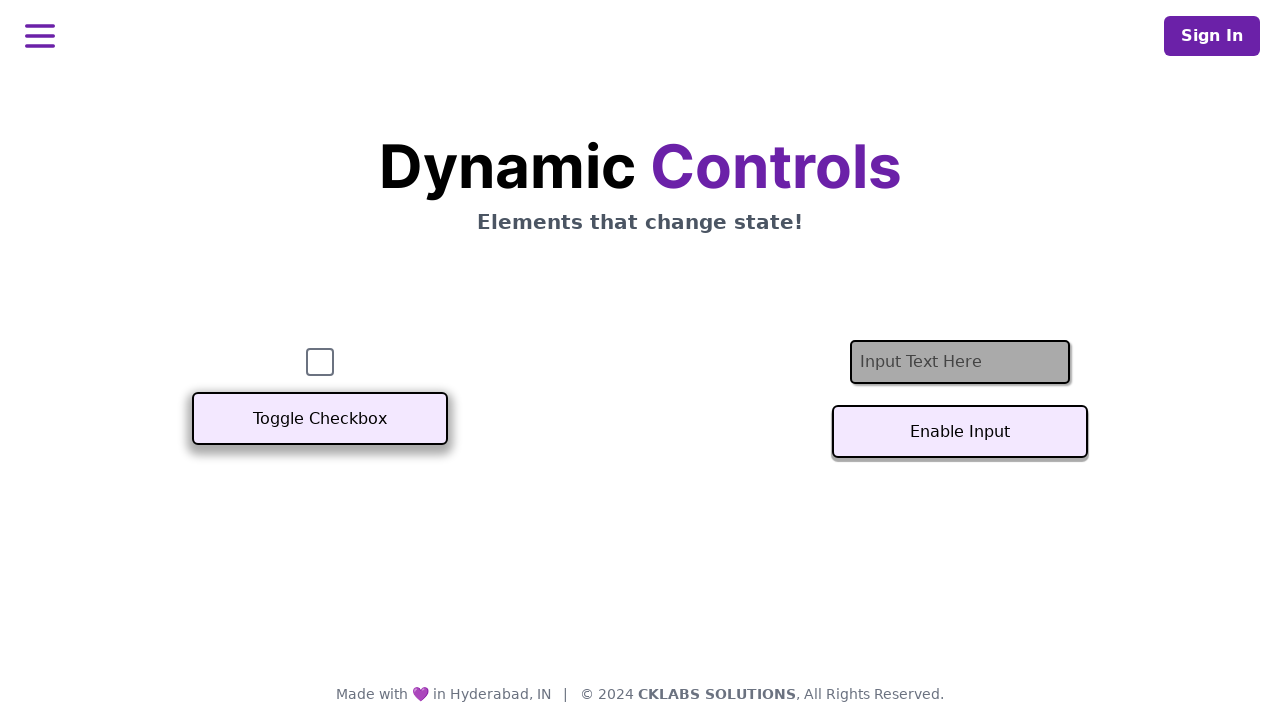

Waited for checkbox visibility toggle to complete
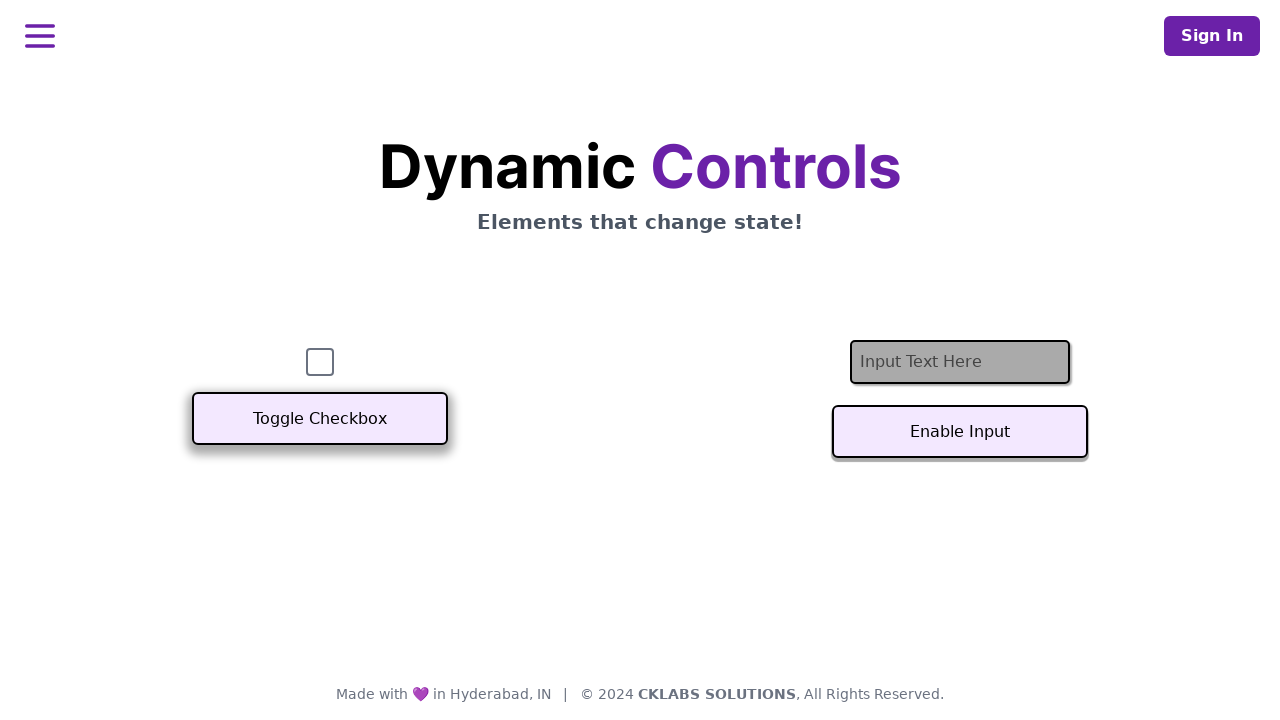

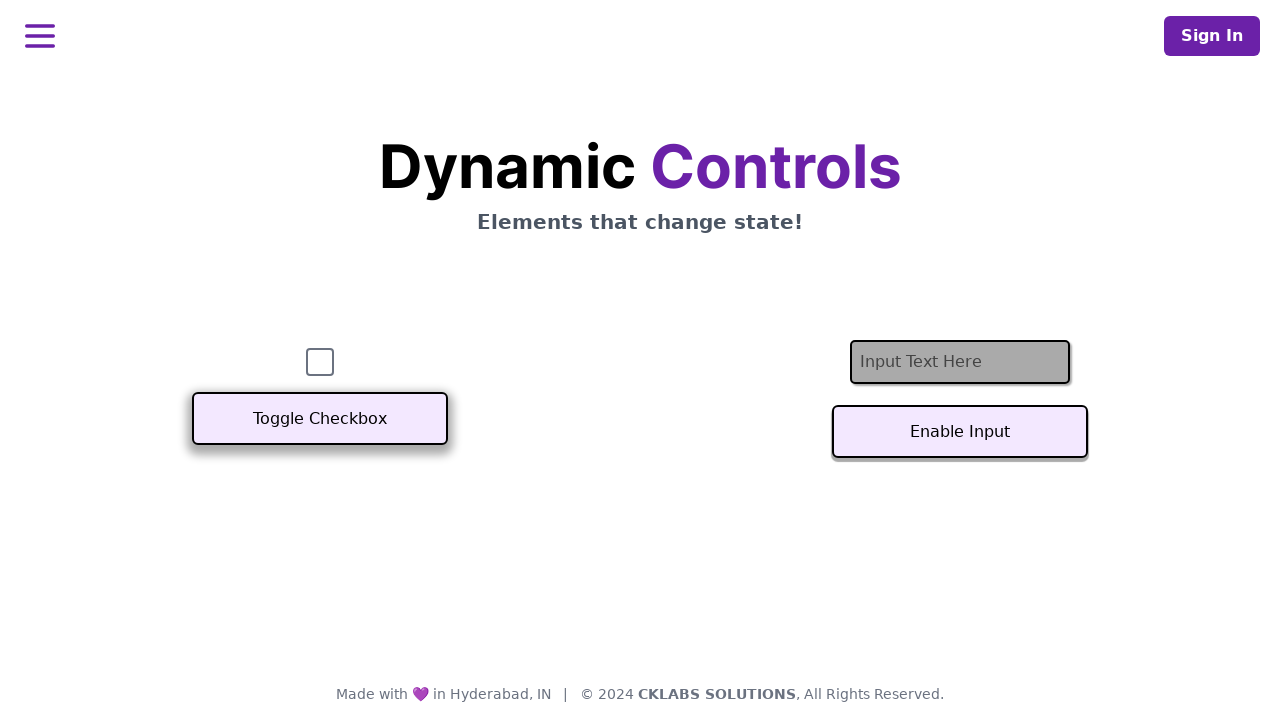